Tests keyboard events on a text box form by filling in name, email, and addresses, then attempting to copy the current address and paste it into the permanent address field using keyboard shortcuts.

Starting URL: https://demoqa.com/text-box

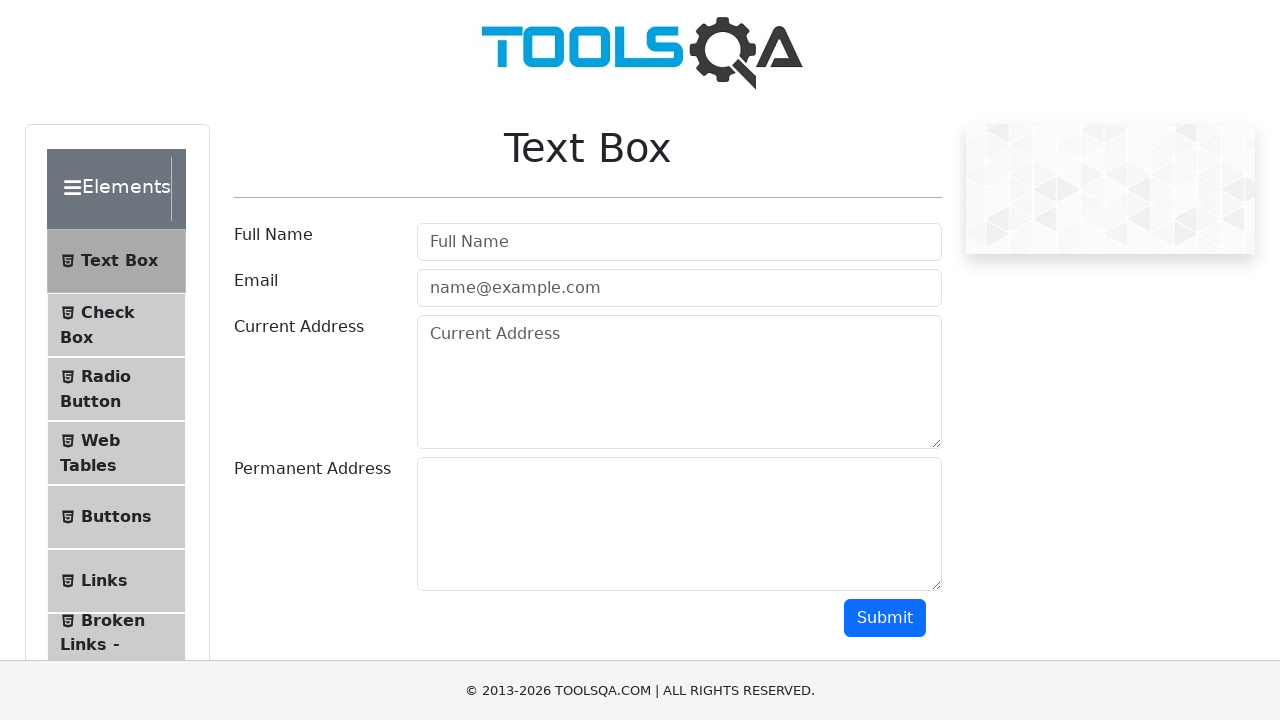

Filled full name field with 'Henry Ford' on #userName
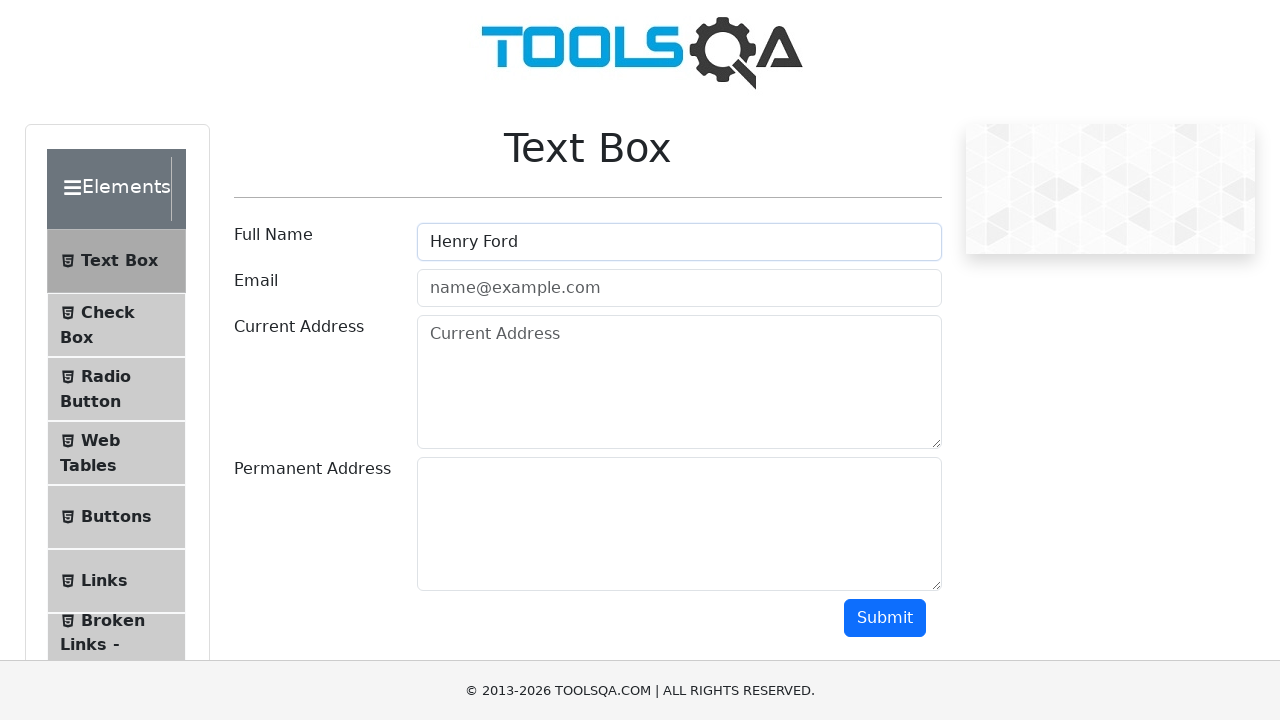

Filled email field with 'henryford@gmail.com' on #userEmail
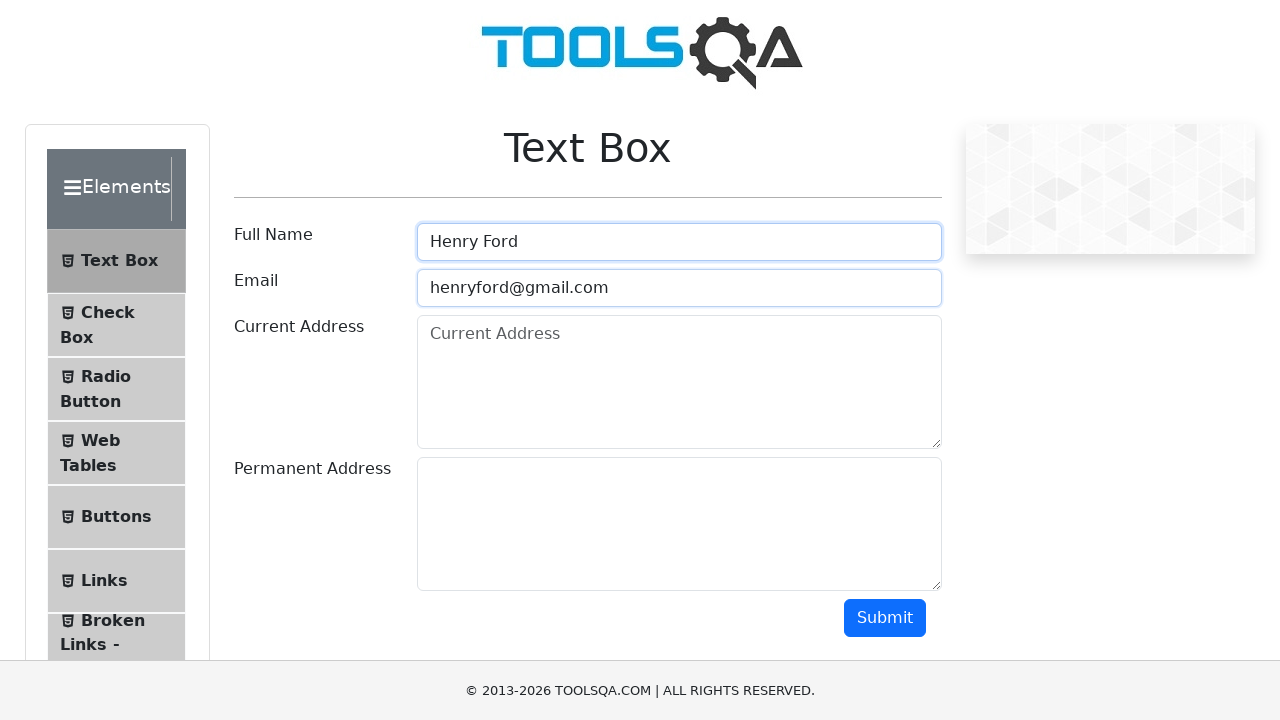

Filled current address field with 'PO BOX 12345' on #currentAddress
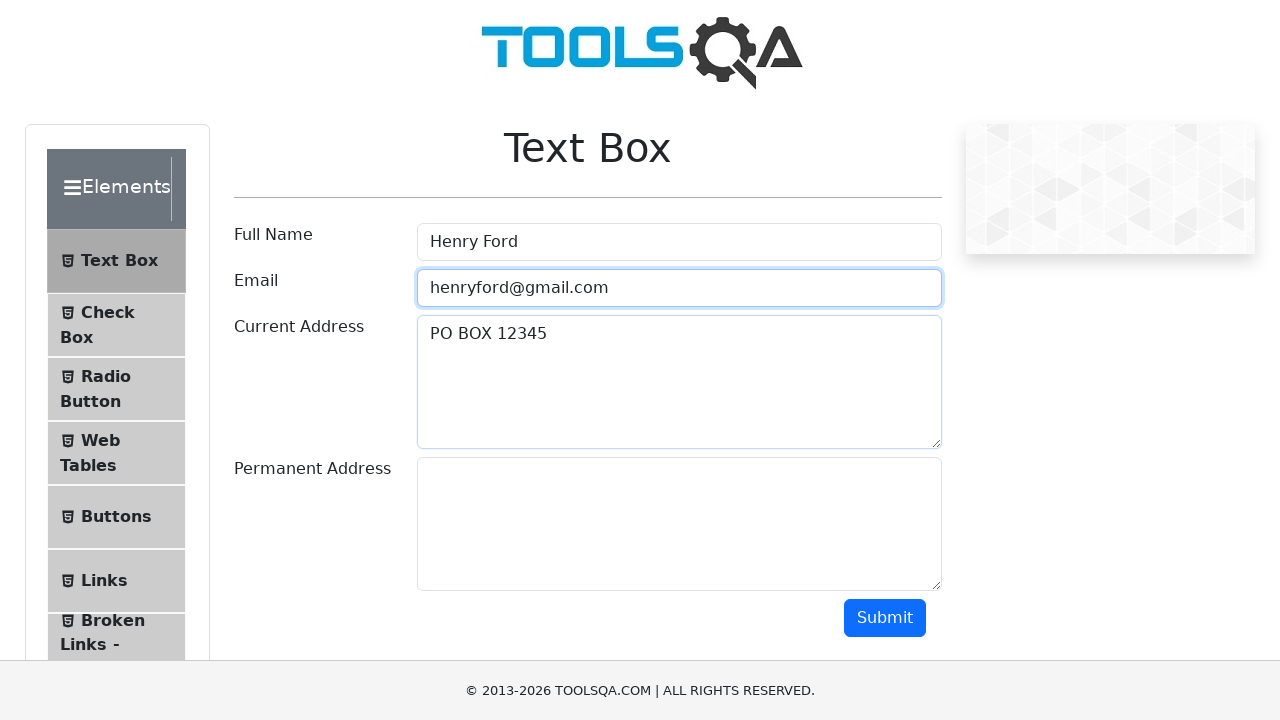

Clicked on current address field to focus at (679, 382) on #currentAddress
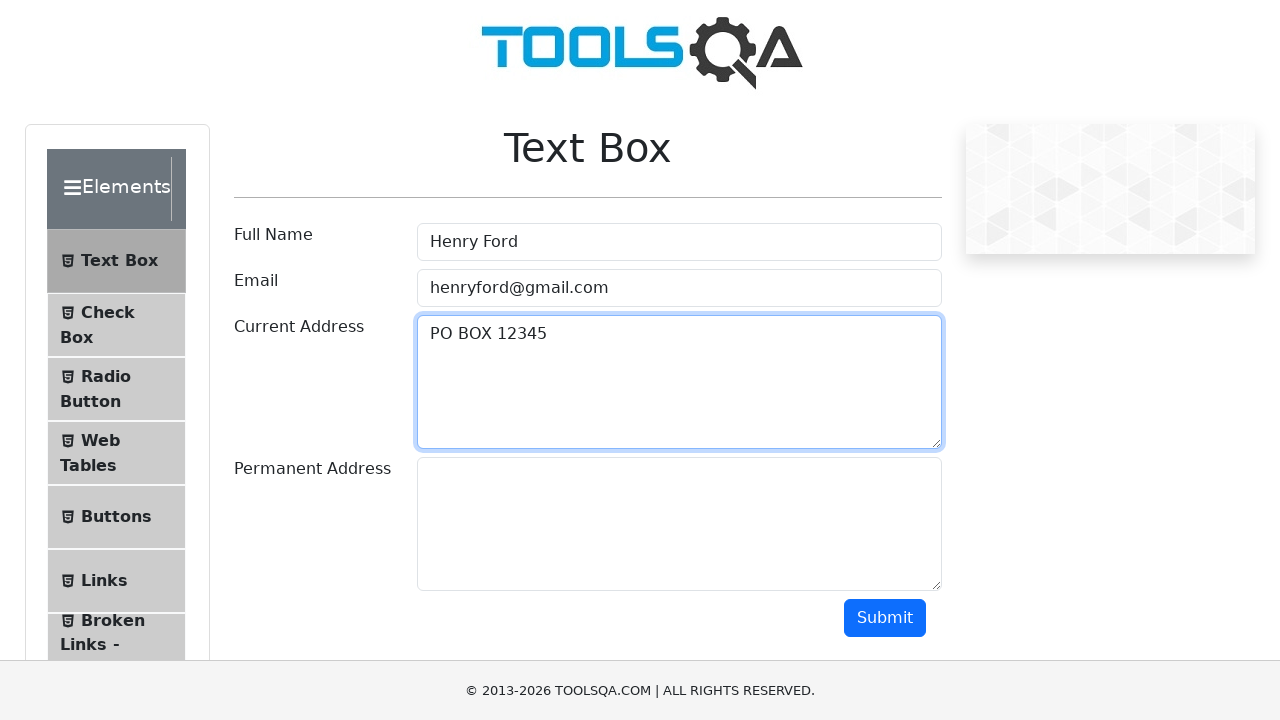

Selected all text in current address field using Ctrl+A
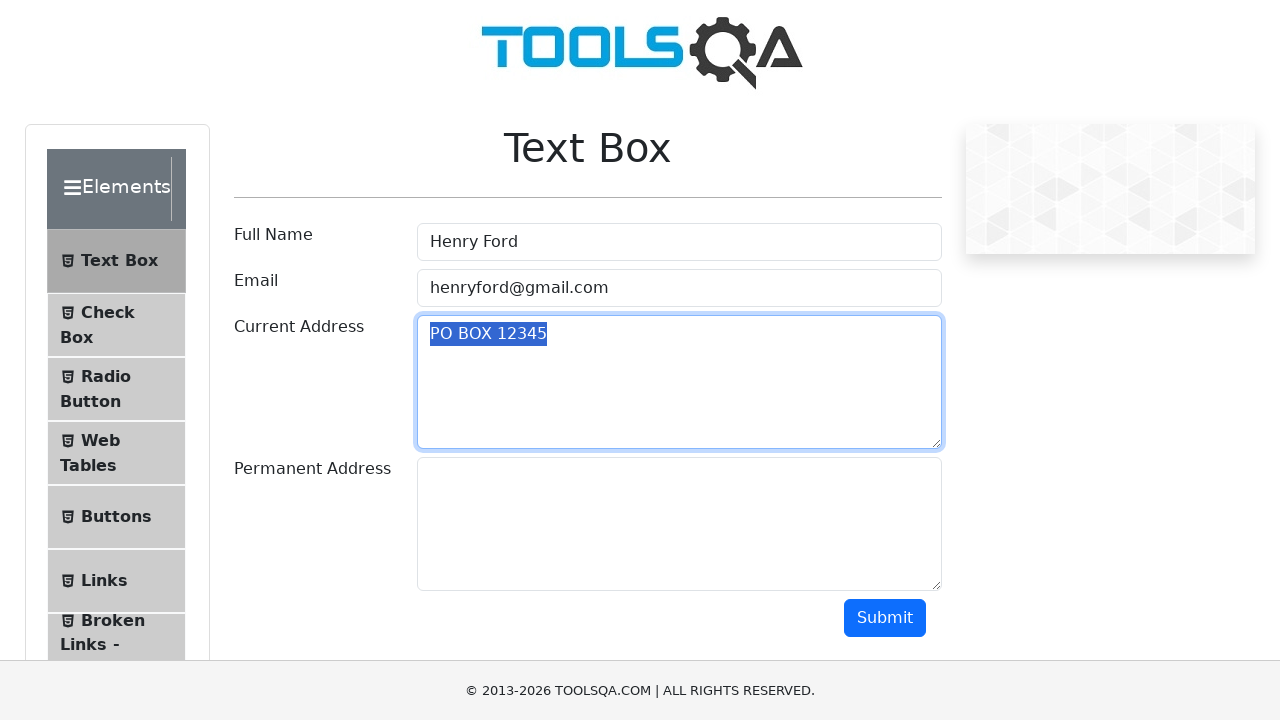

Copied current address text using Ctrl+C
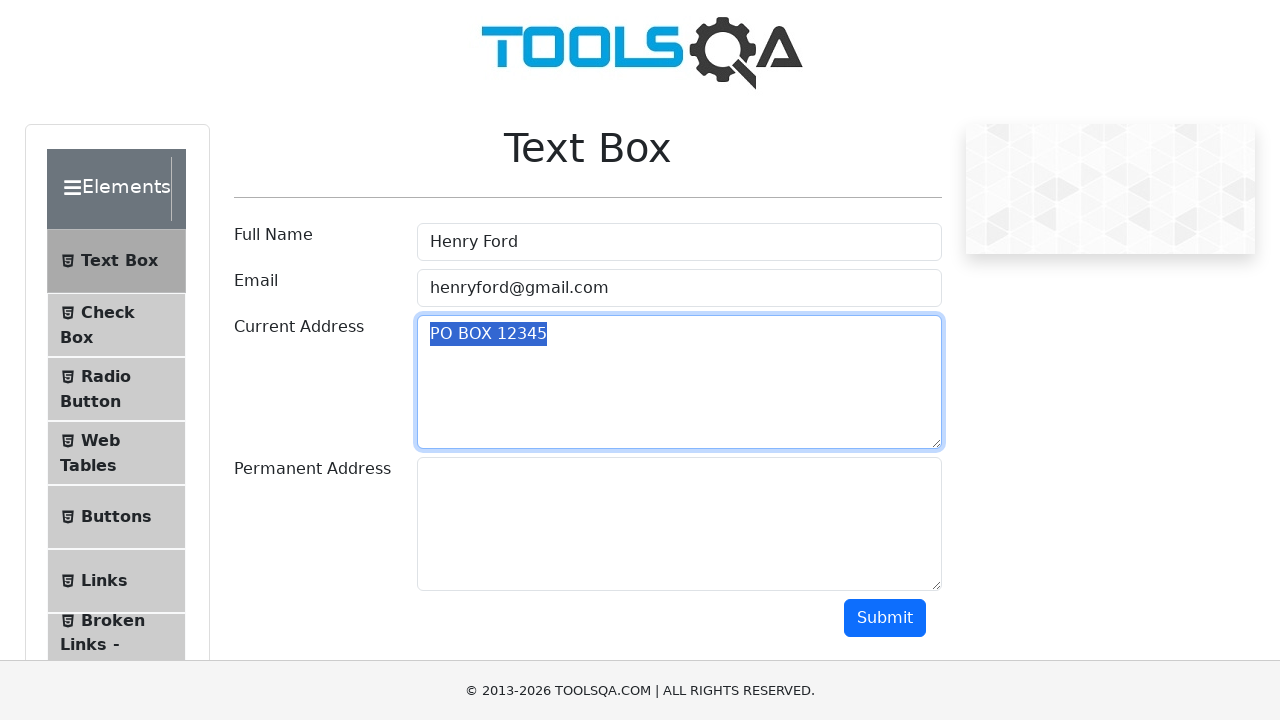

Clicked on permanent address field to focus at (679, 524) on #permanentAddress
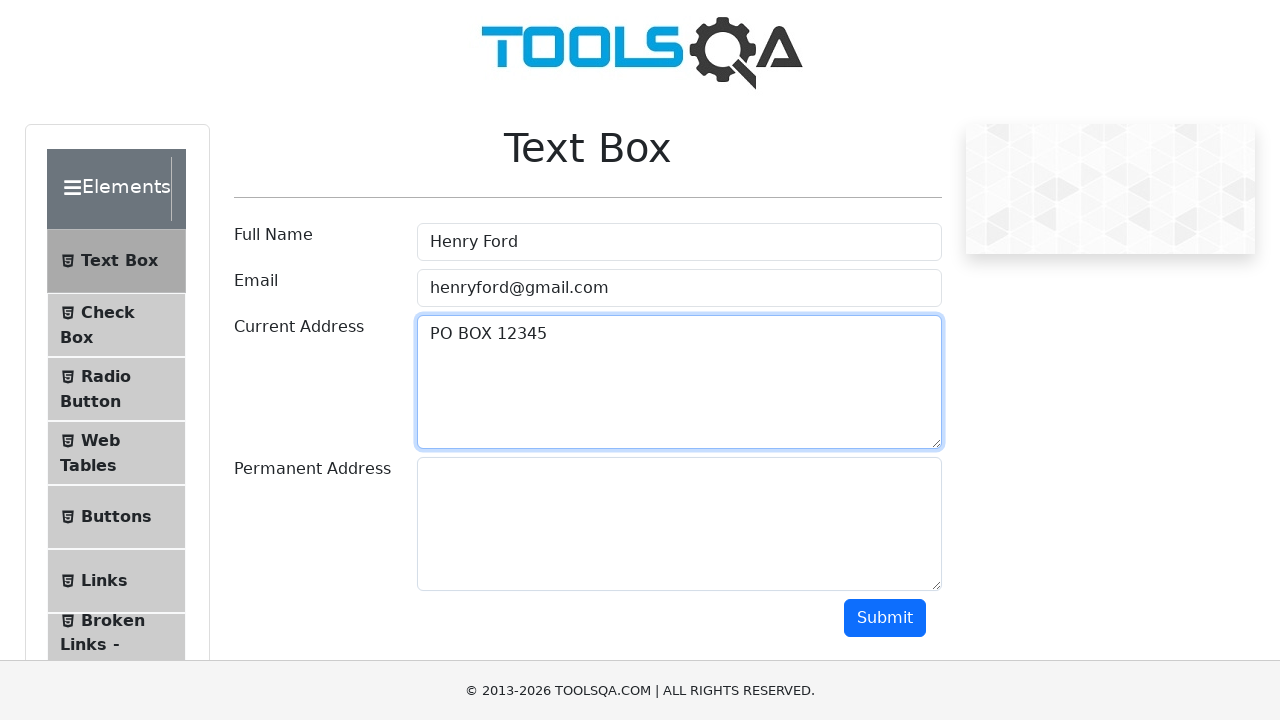

Pasted current address into permanent address field using Ctrl+V
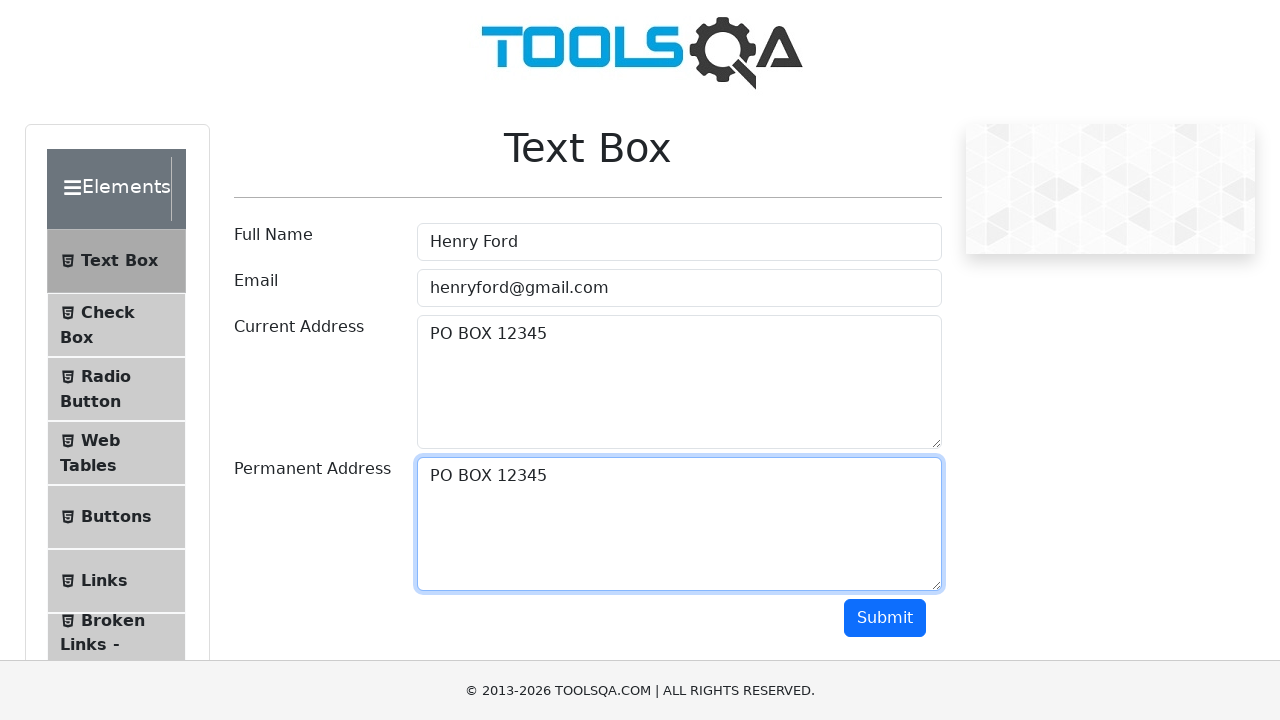

Waited 500ms for paste operation to complete
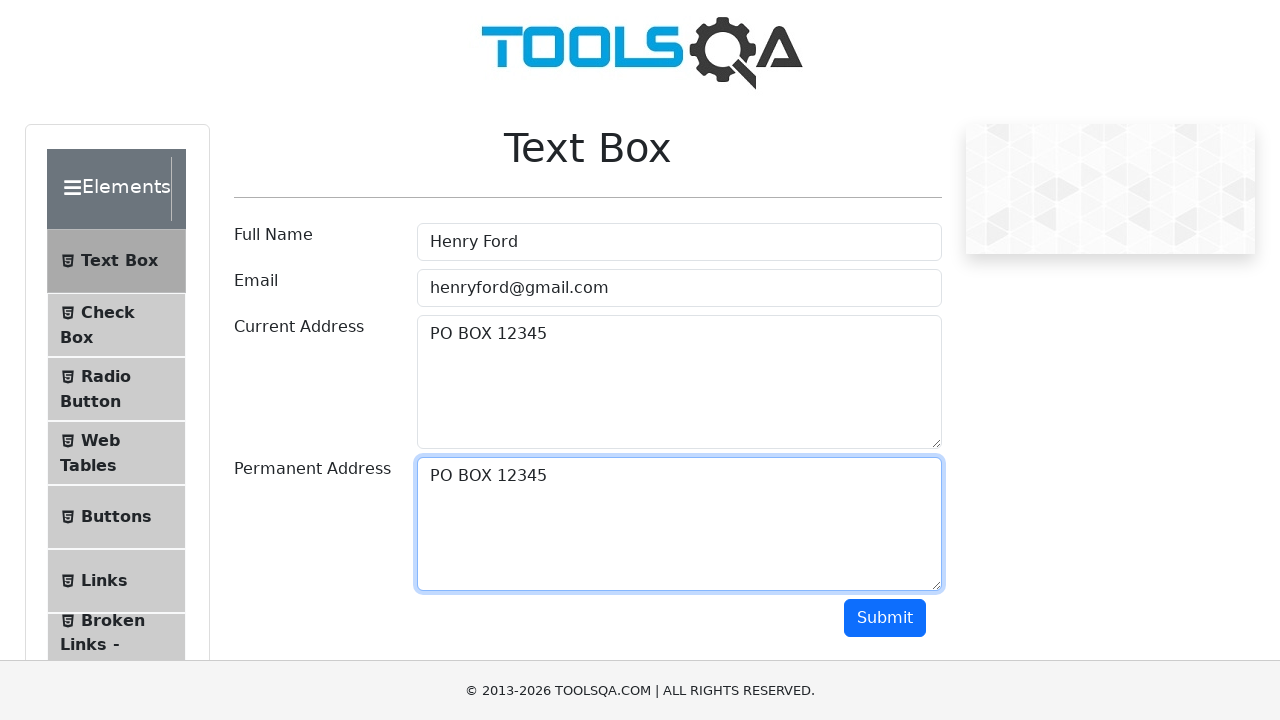

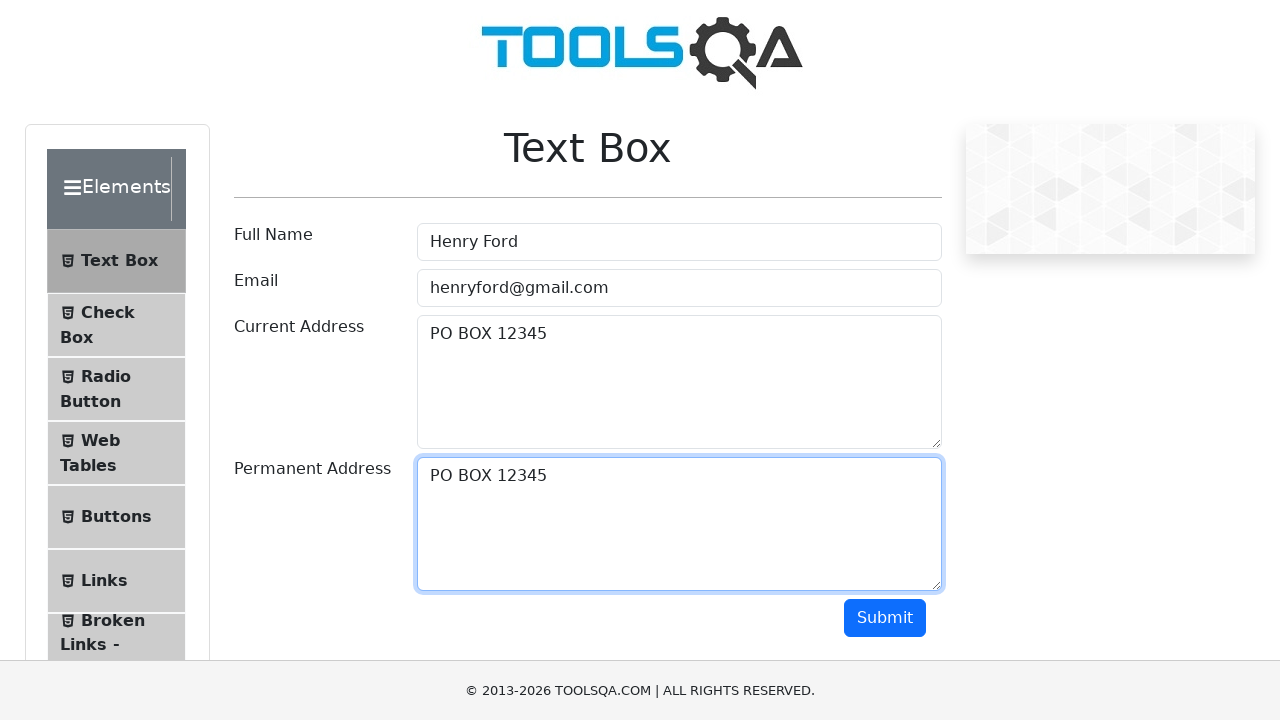